Tests handling a JavaScript prompt by clicking a button, entering text in the prompt, and accepting it

Starting URL: https://automationfc.github.io/basic-form/index.html

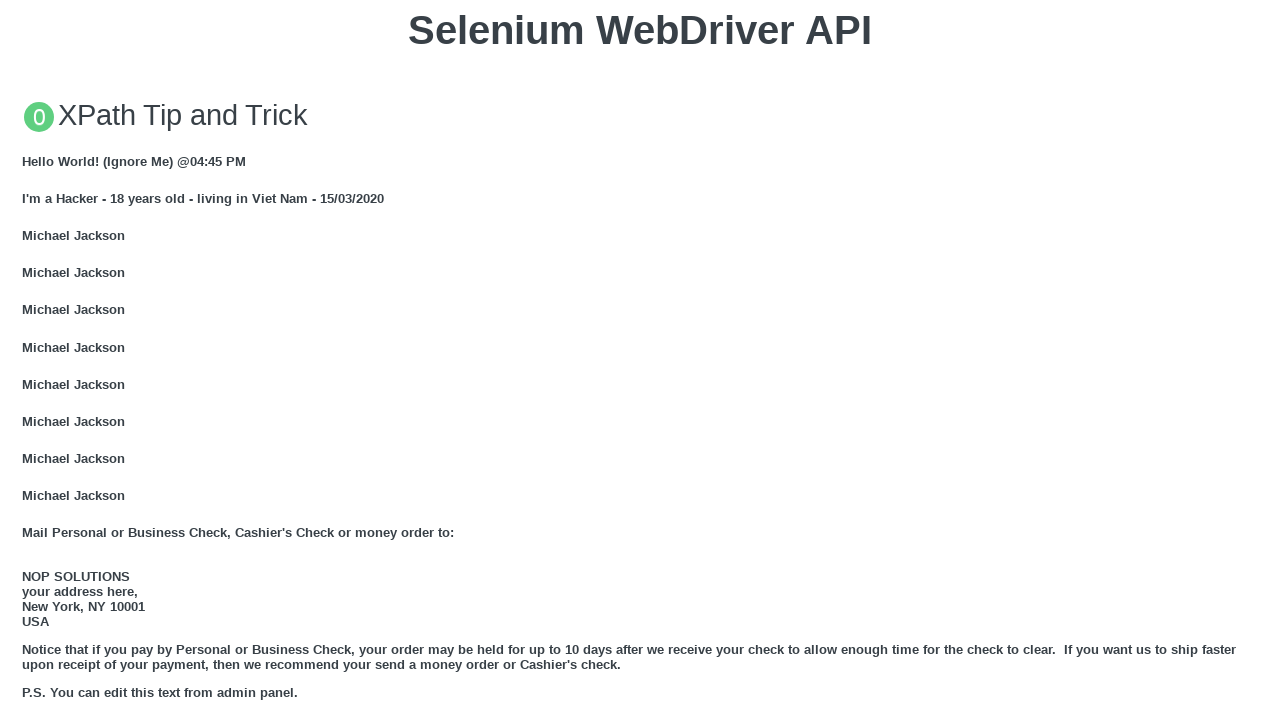

Set up dialog handler to accept prompt with text 'Automation test'
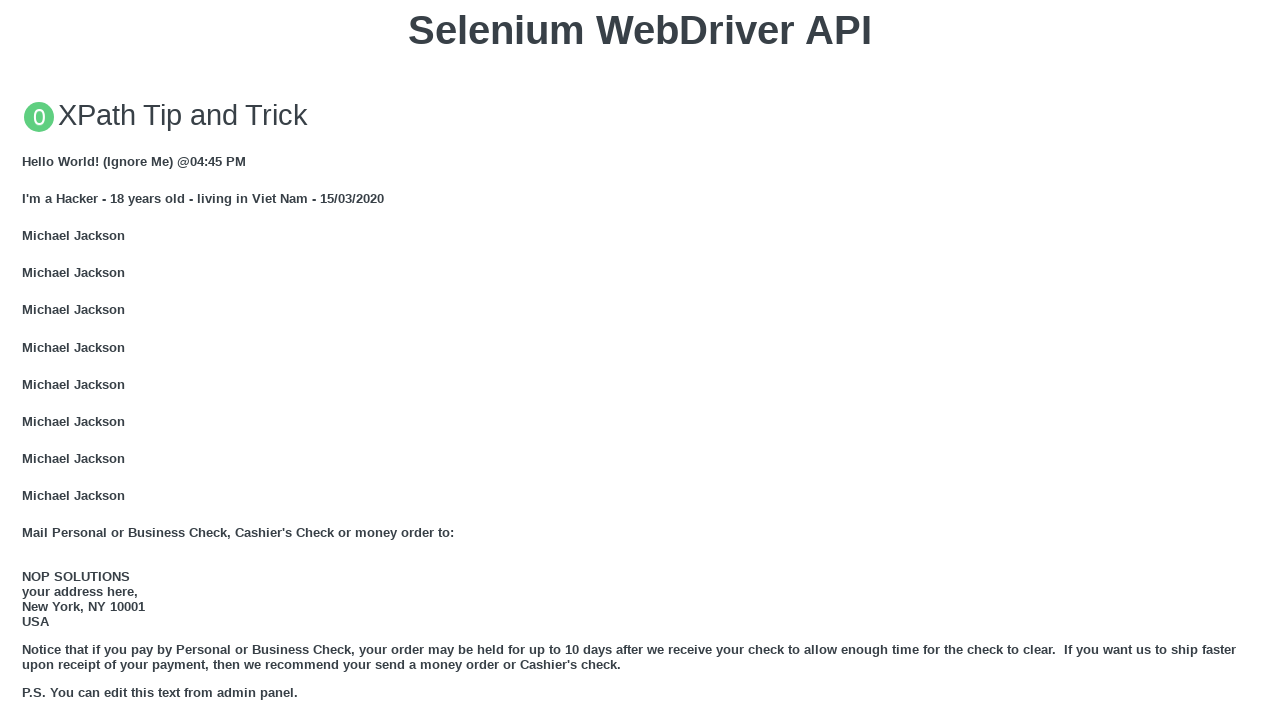

Clicked button to trigger JS Prompt at (640, 360) on xpath=//button[contains(text(),'Click for JS Prompt')]
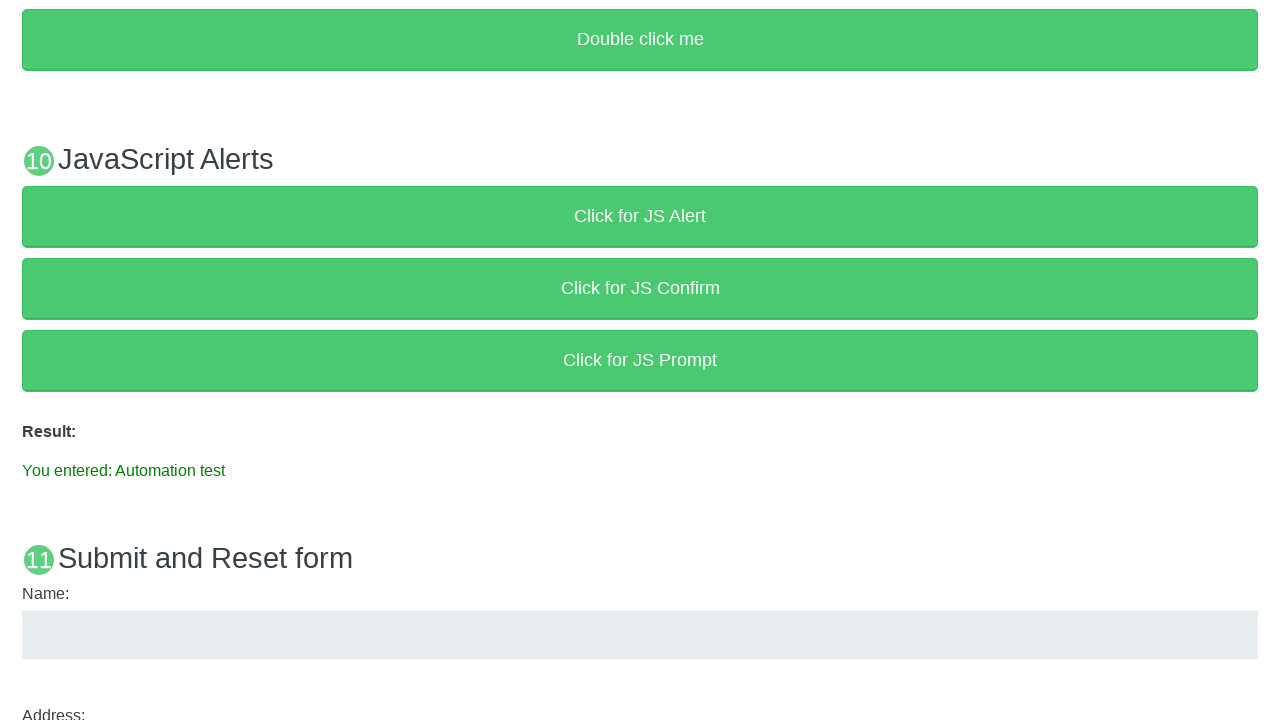

Verified result text displays 'You entered: Automation test'
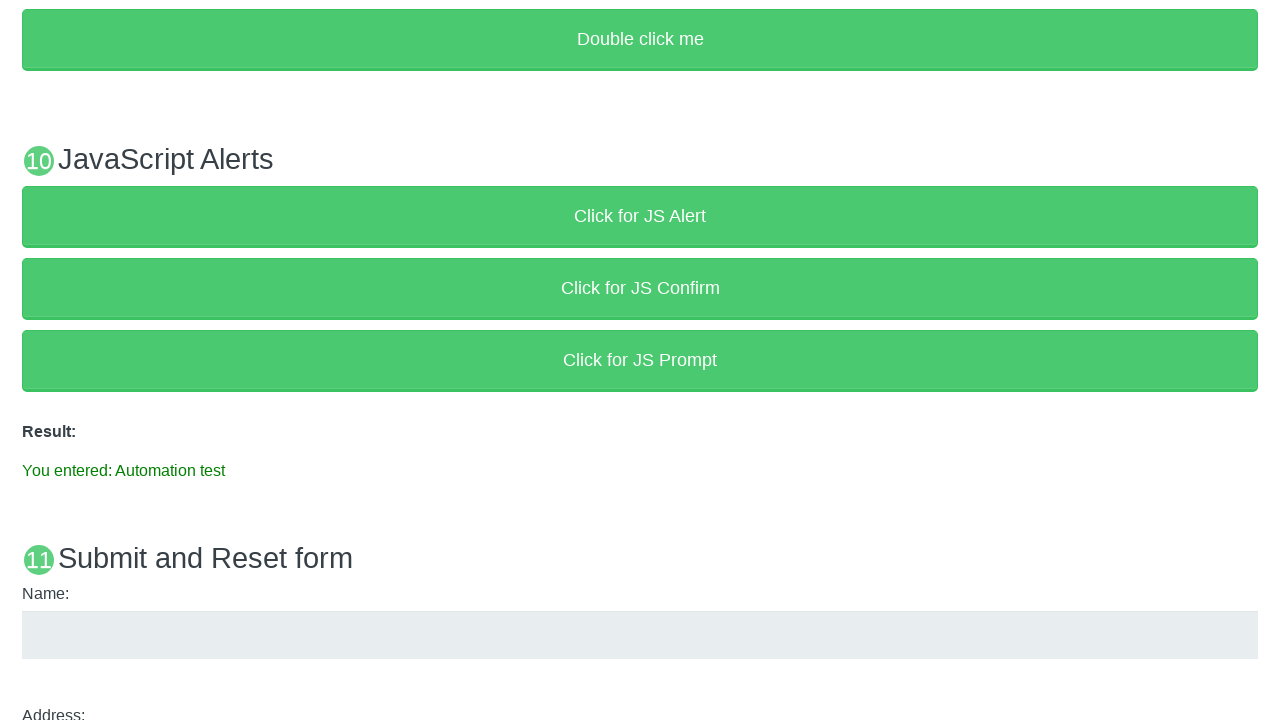

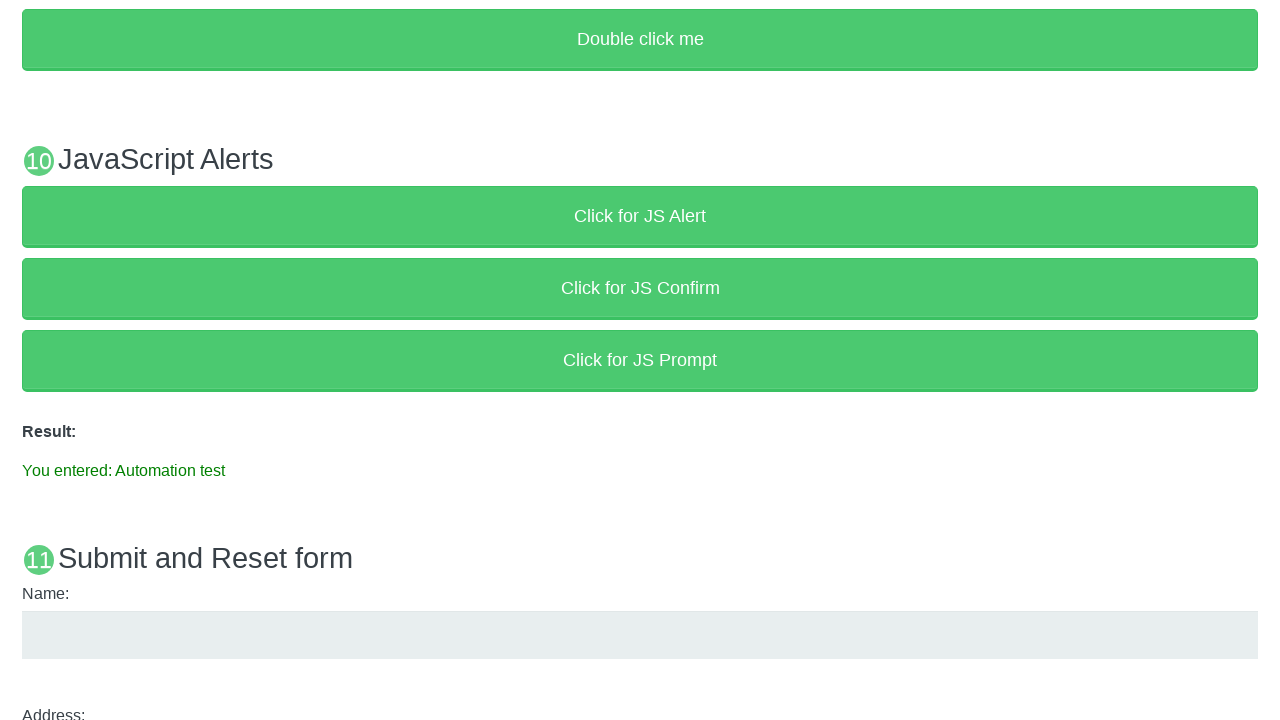